Opens the text-compare.com website in a browser. This is a minimal test that simply navigates to the page and verifies it loads.

Starting URL: https://text-compare.com/

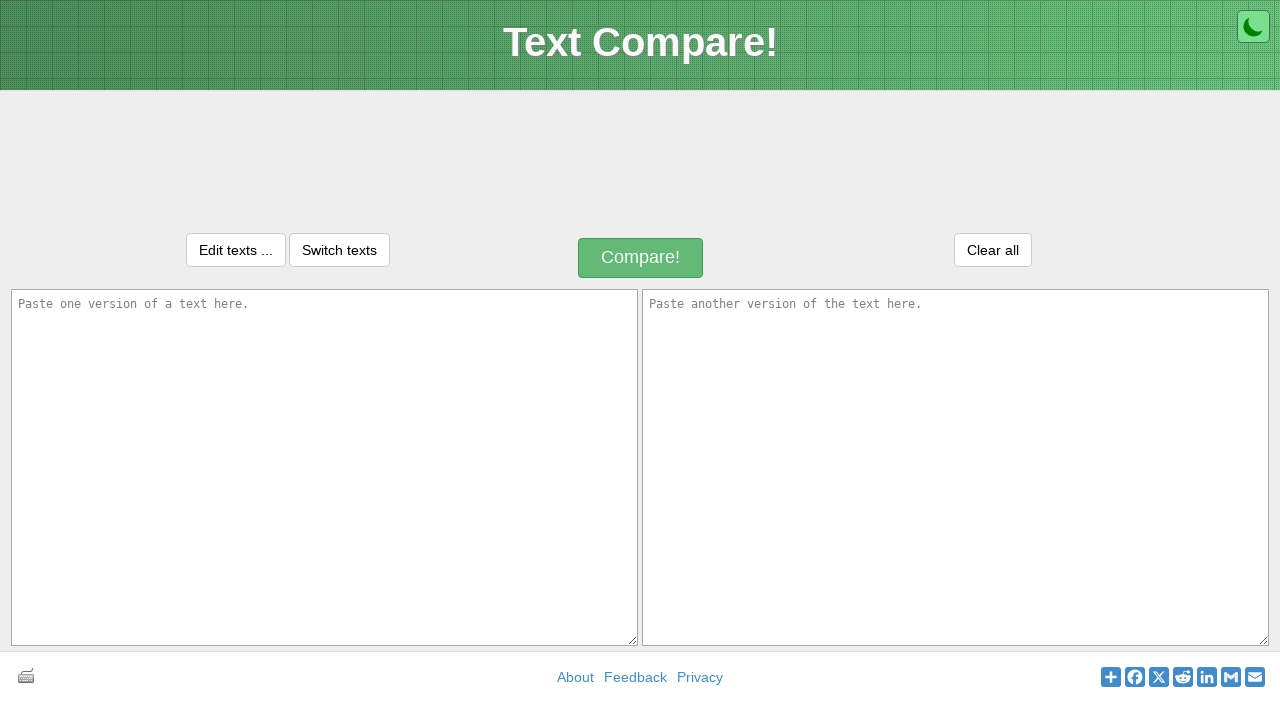

Waited for page DOM content to load
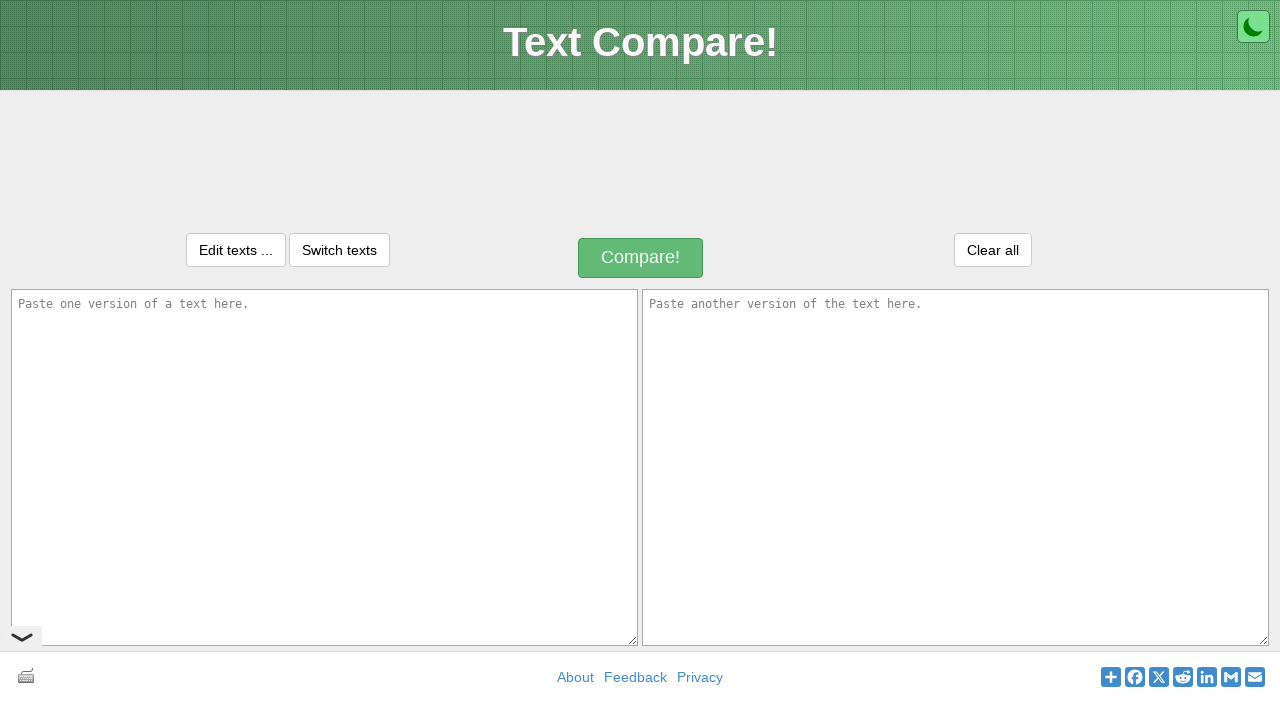

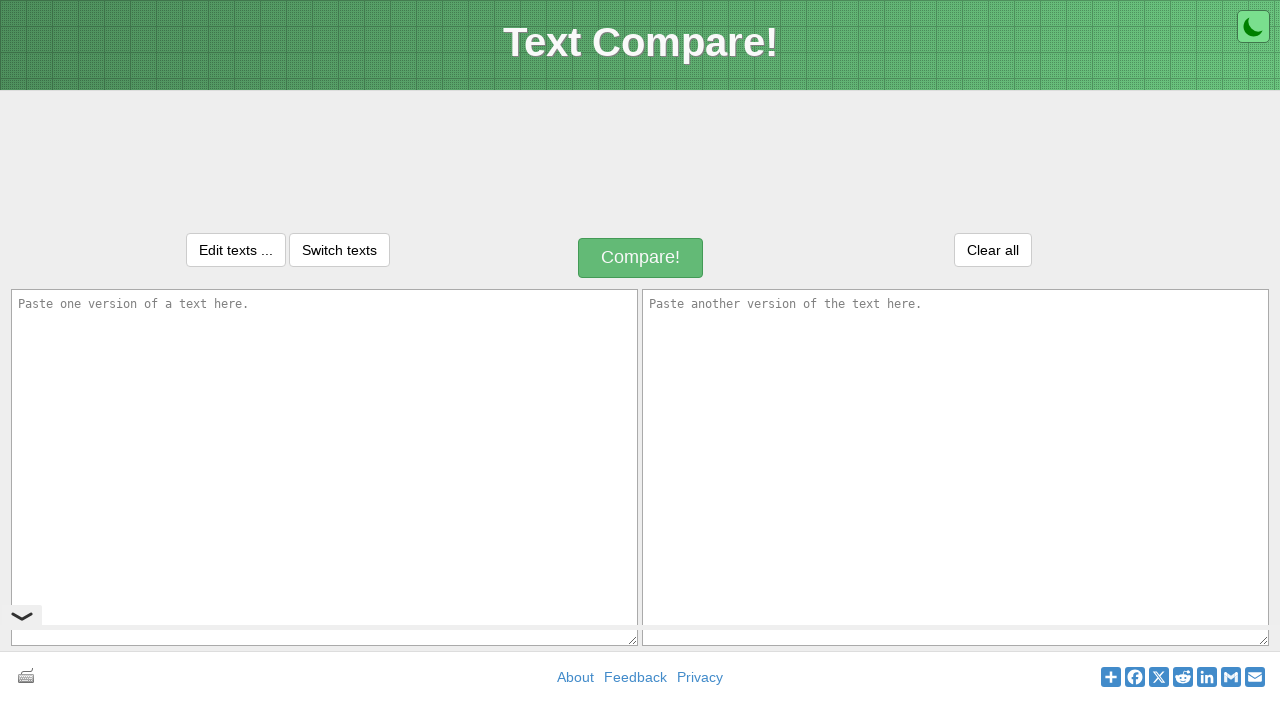